Tests infinite scroll functionality by scrolling down the page and verifying that additional content loads dynamically, checking that paragraphs increase from 20 to 40 after scrolling.

Starting URL: https://bonigarcia.dev/selenium-webdriver-java/infinite-scroll.html

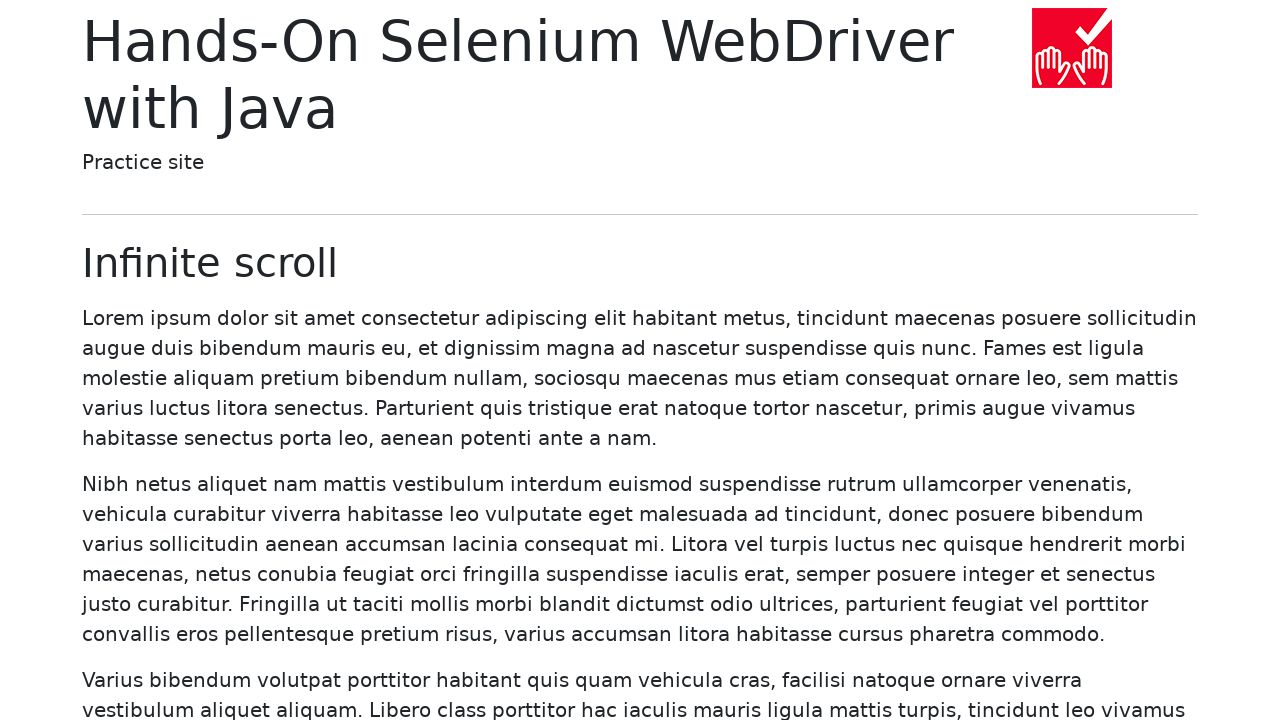

Waited for initial paragraphs to load
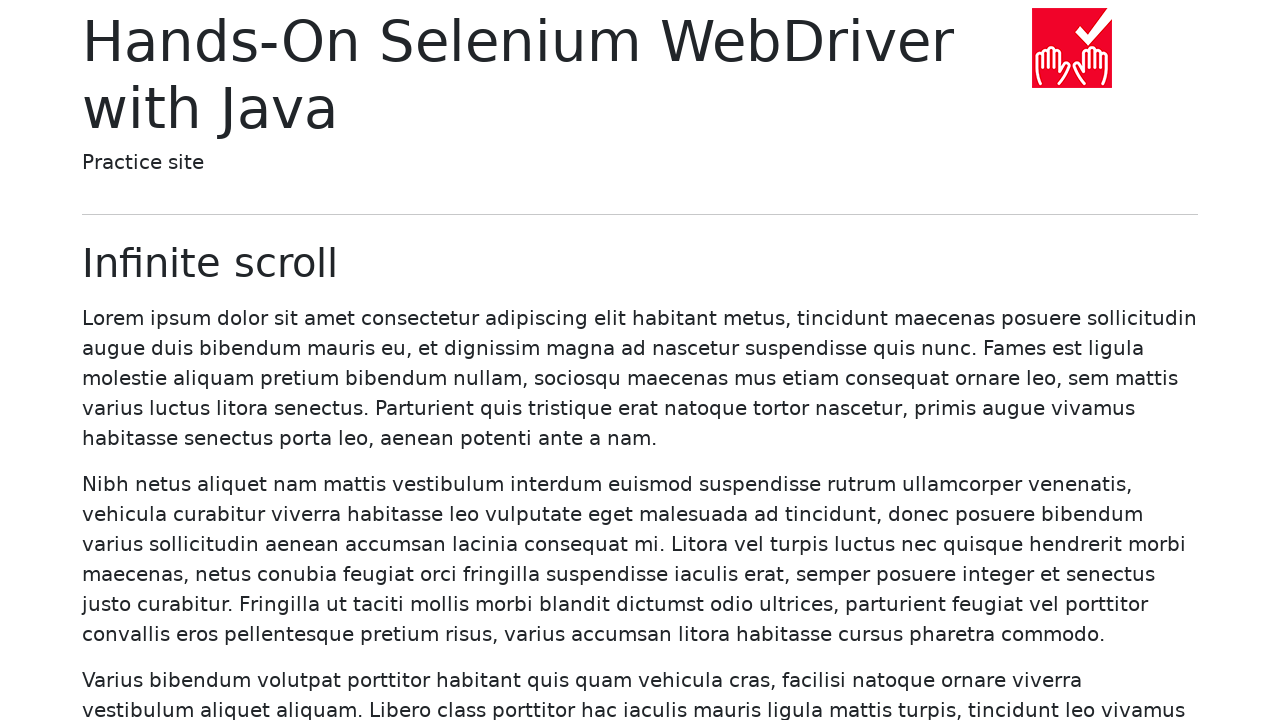

Retrieved initial paragraphs from page
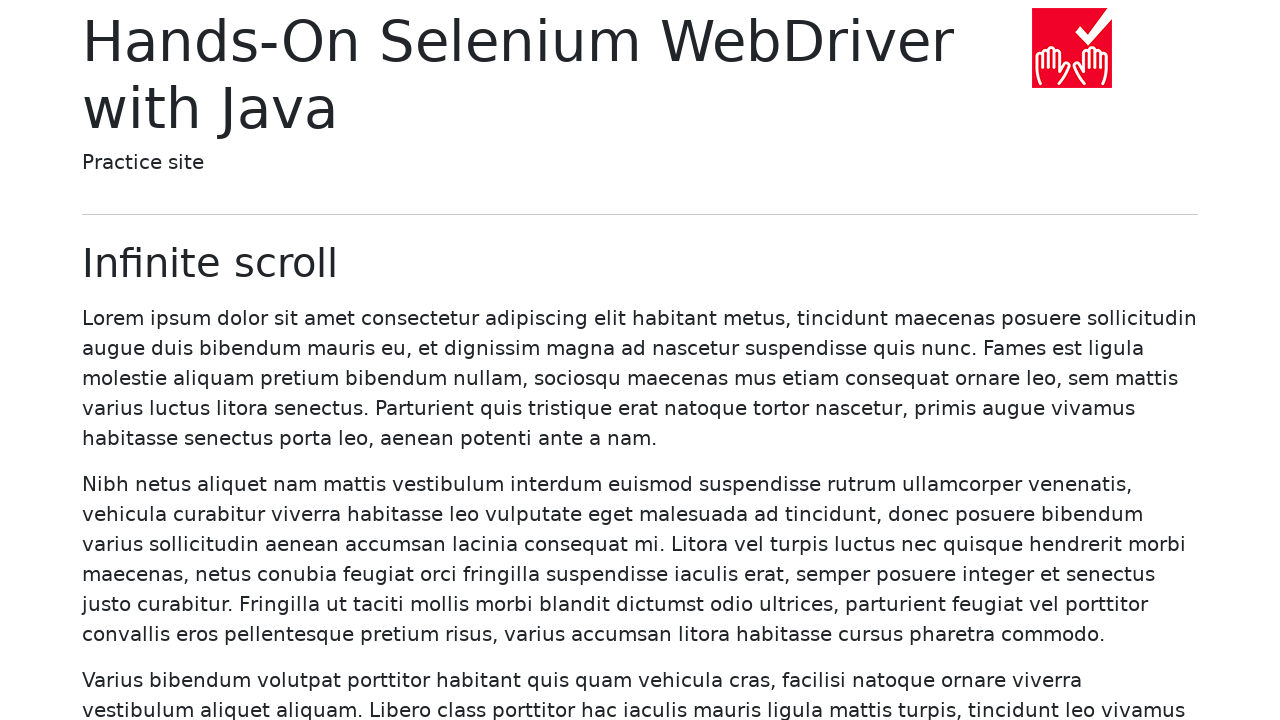

Verified that 20 paragraphs are present initially
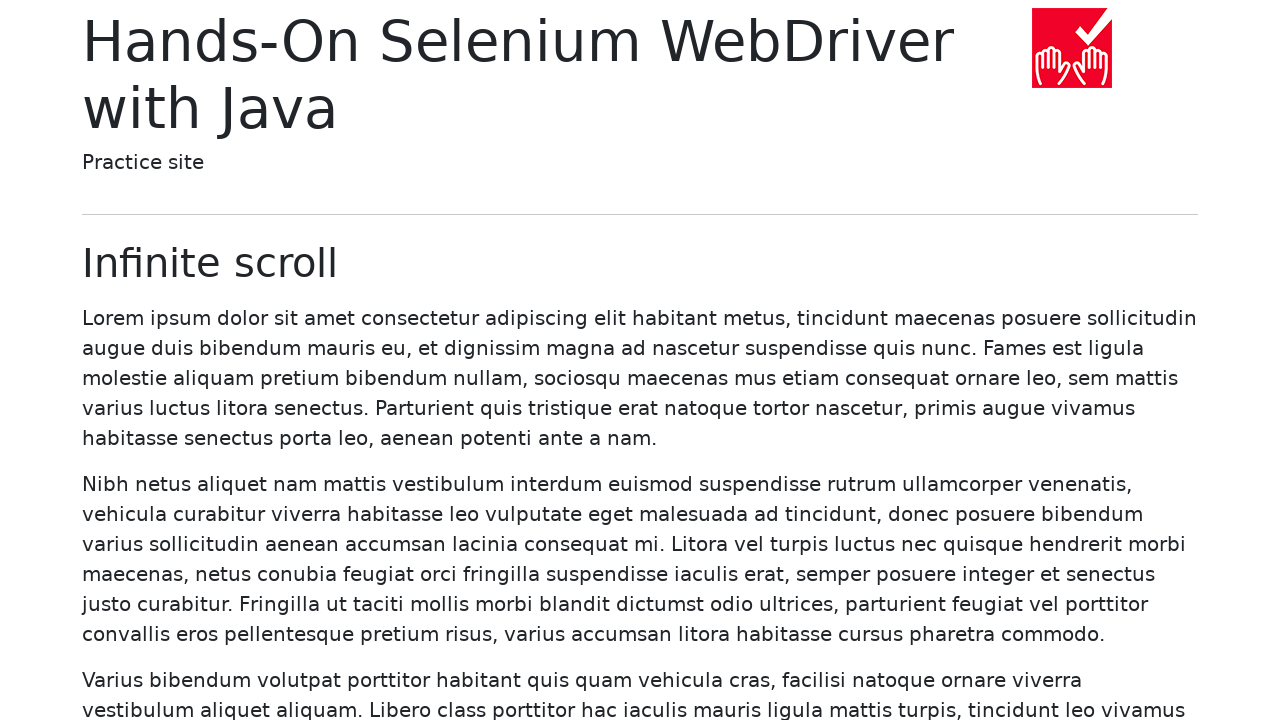

Scrolled to the last (20th) paragraph
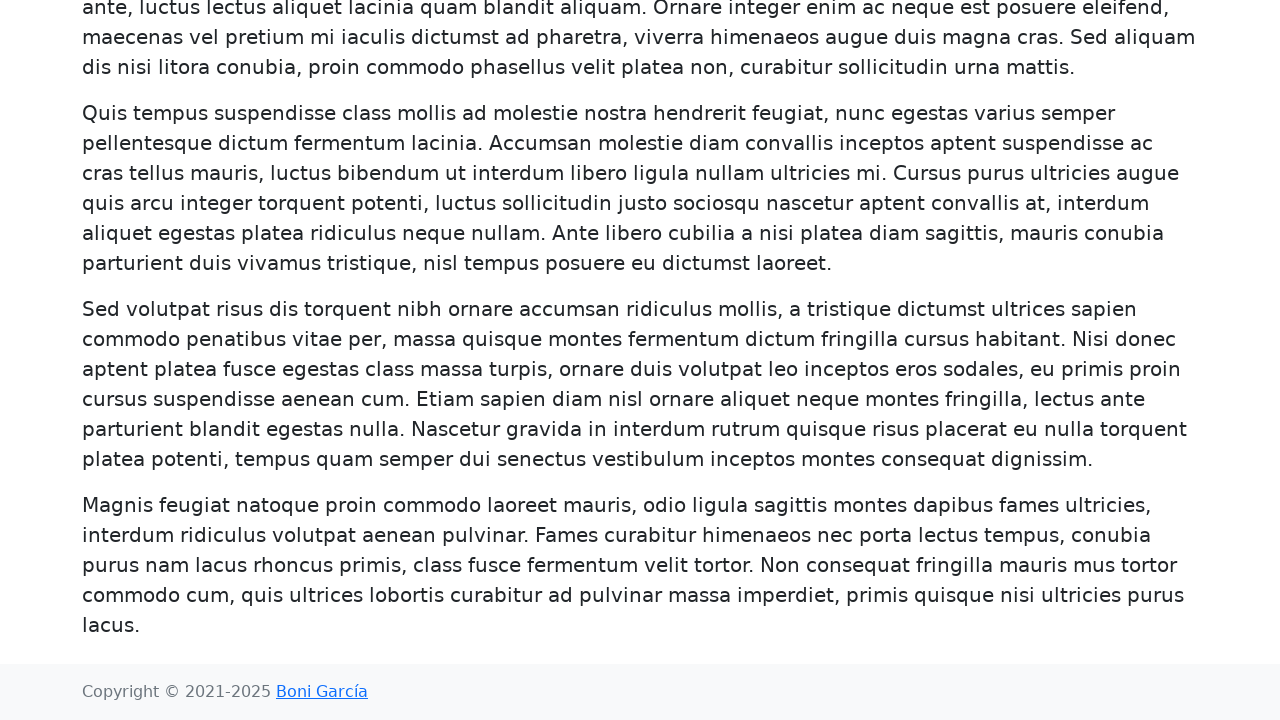

Scrolled down with mouse wheel to trigger dynamic content loading
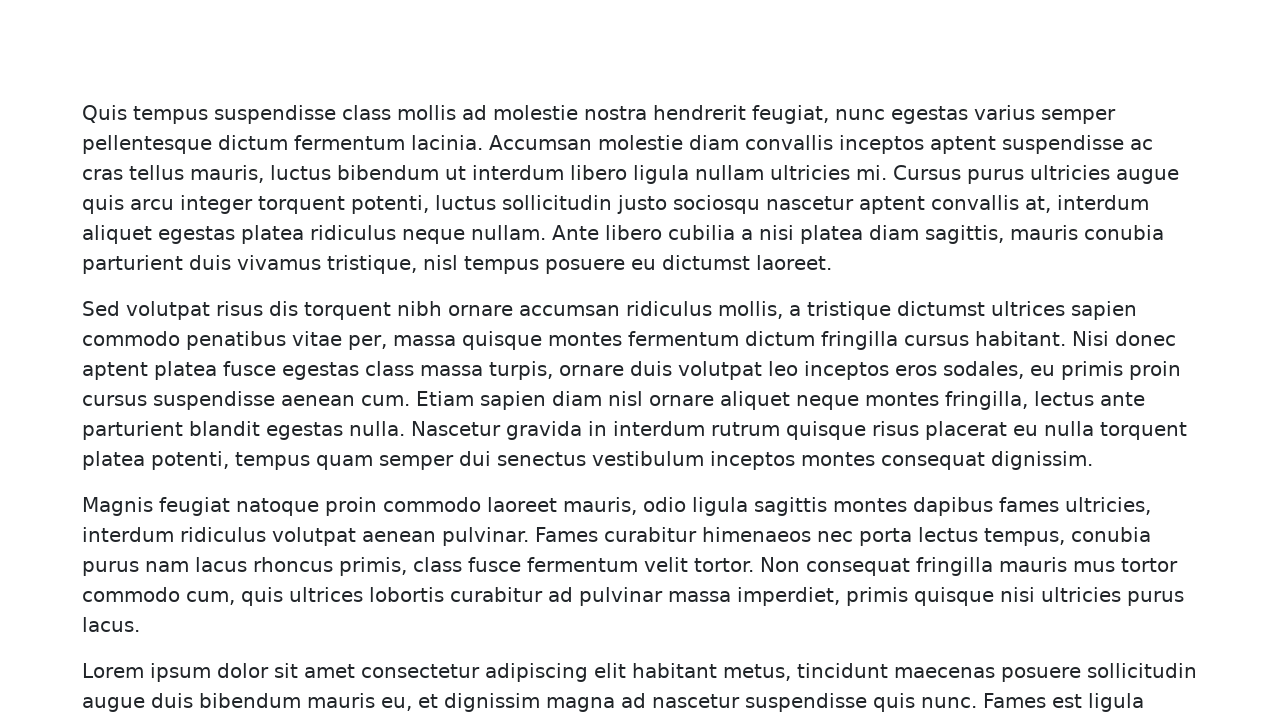

Waited 1000ms for new content to load
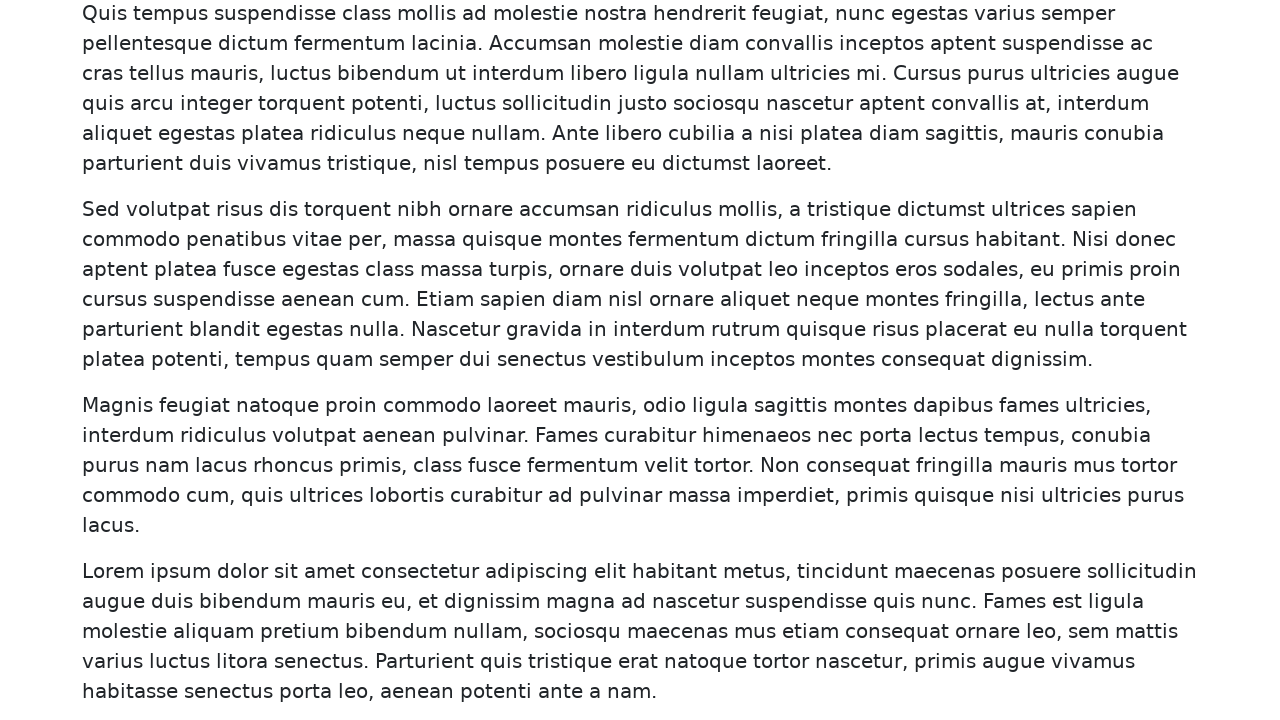

Retrieved all paragraphs after scrolling
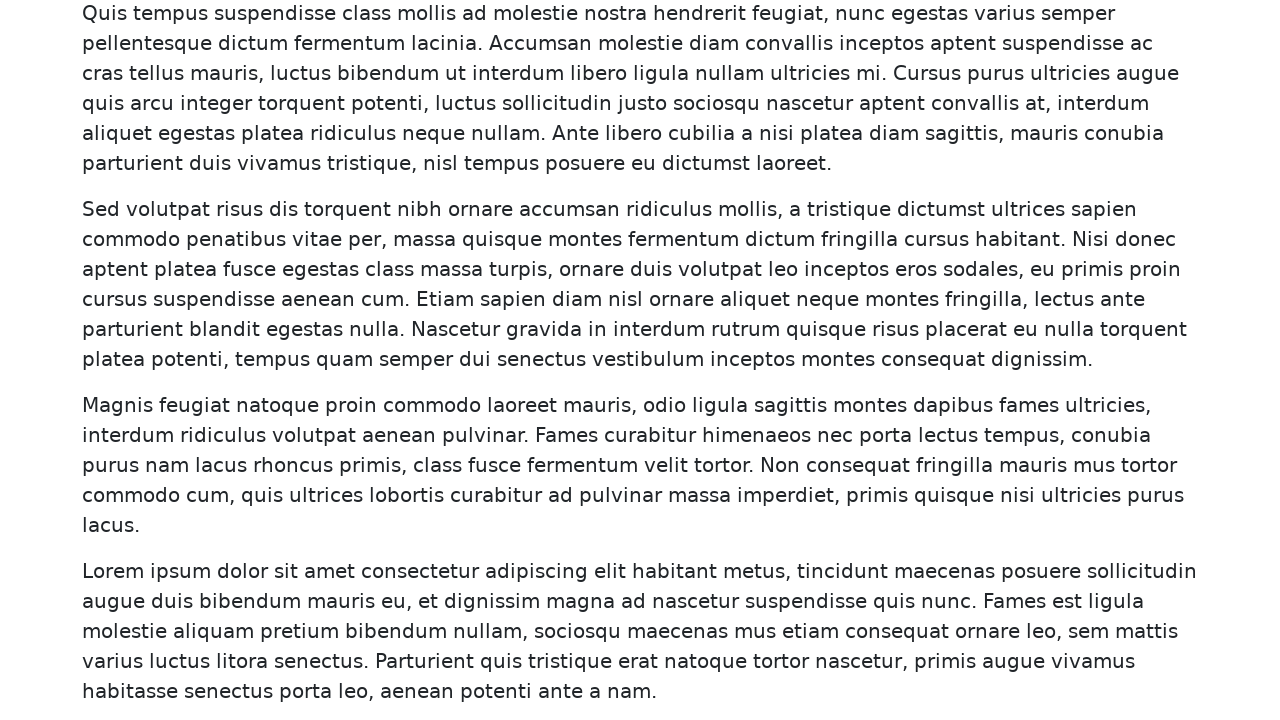

Verified that 40 paragraphs are present after infinite scroll
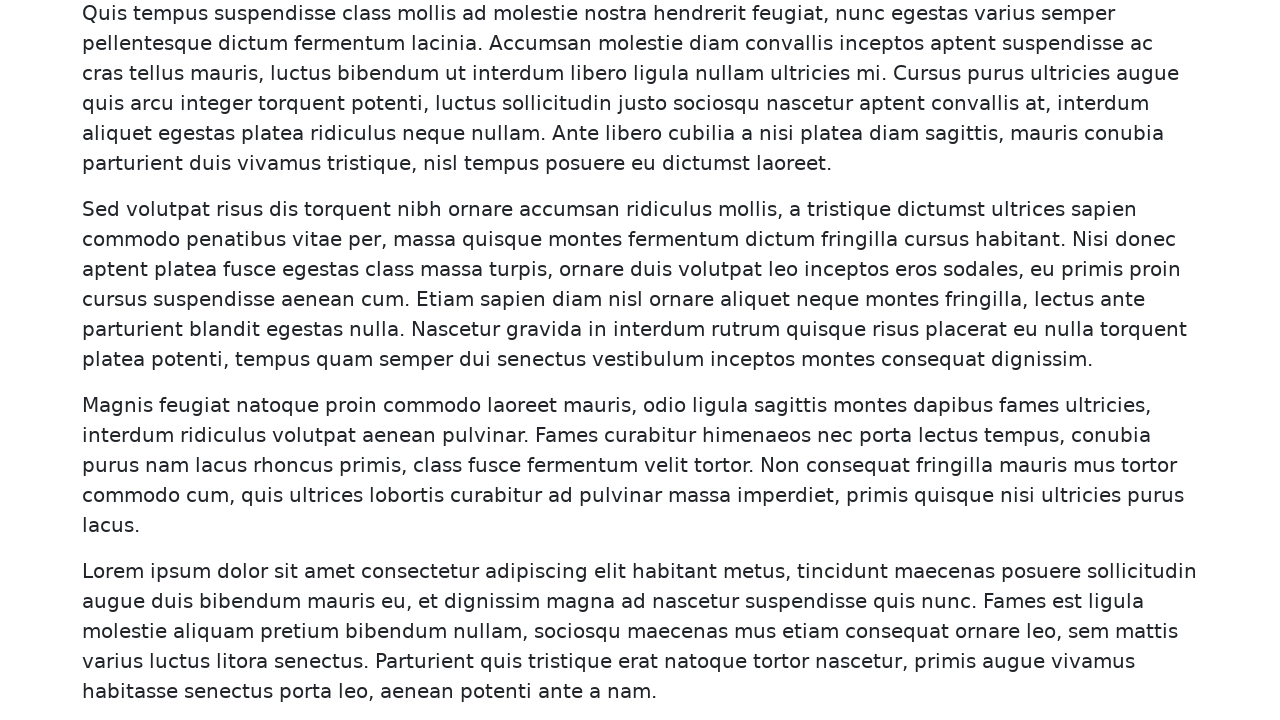

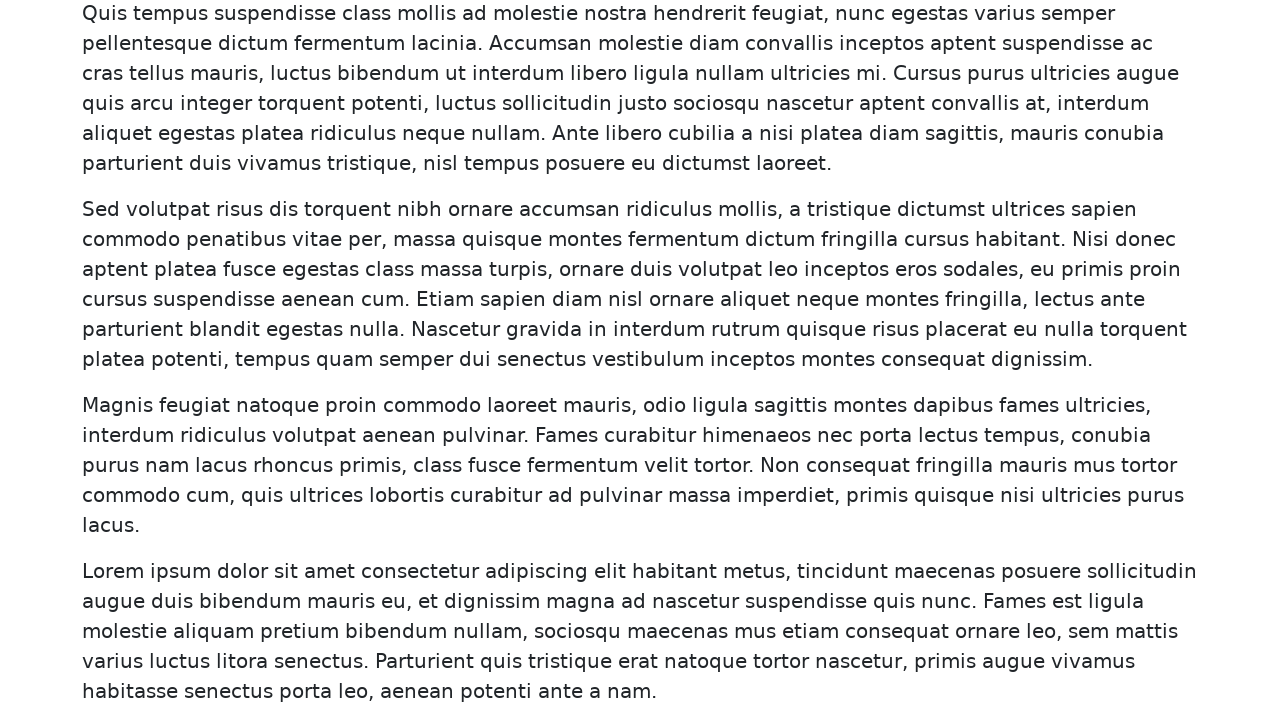